Navigates to Gary's Guide job listings page for New York region and verifies the page loads successfully by checking the title.

Starting URL: http://garysguide.com/jobs?region=newyork

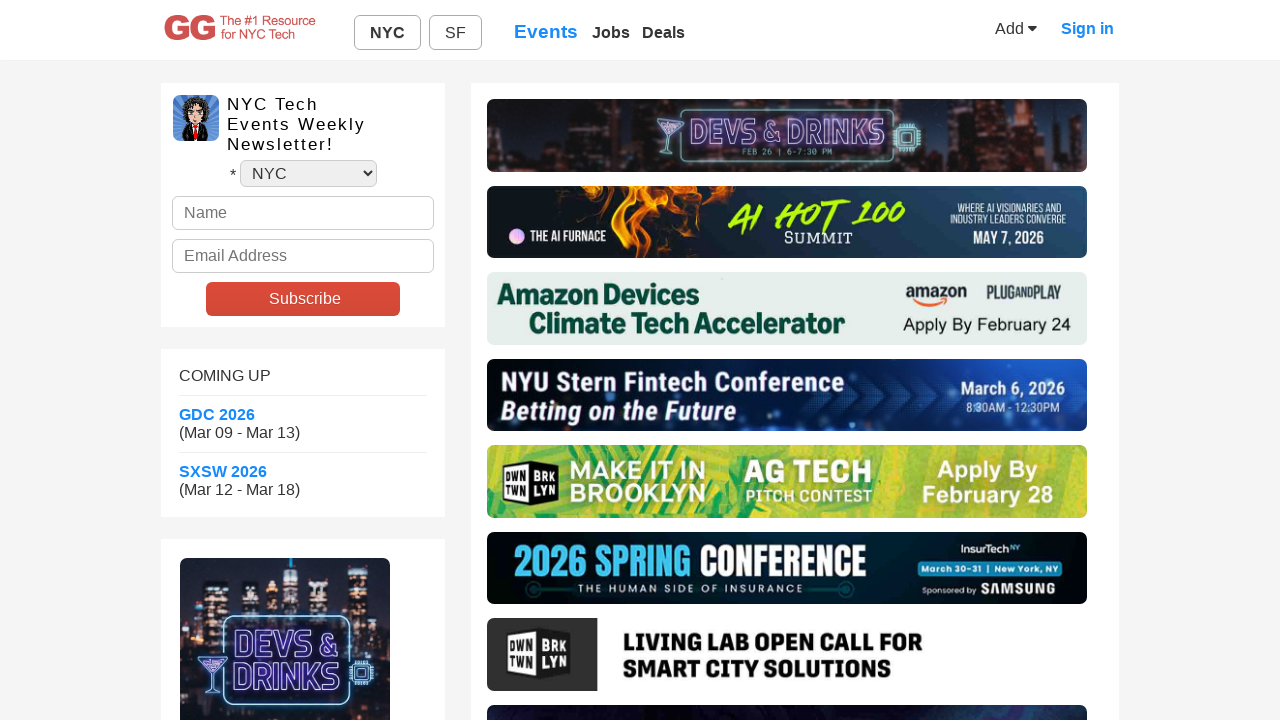

Navigated to Gary's Guide job listings page for New York region
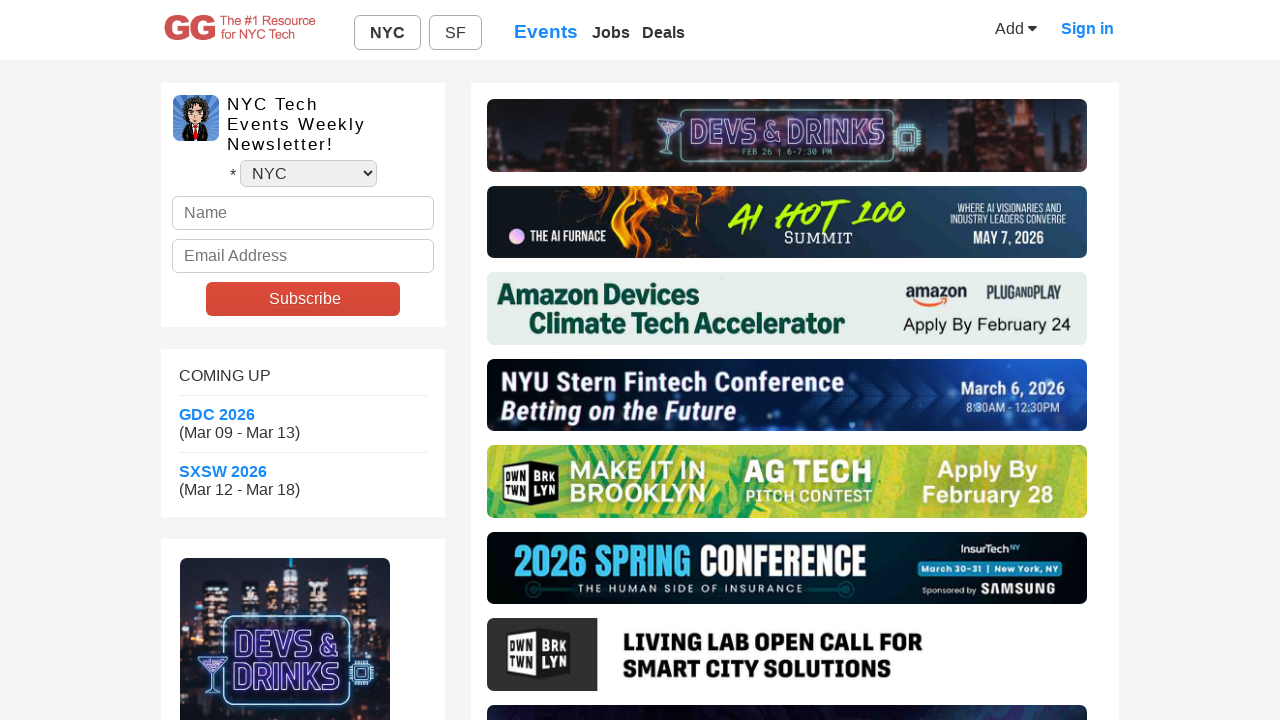

Page fully loaded (domcontentloaded state reached)
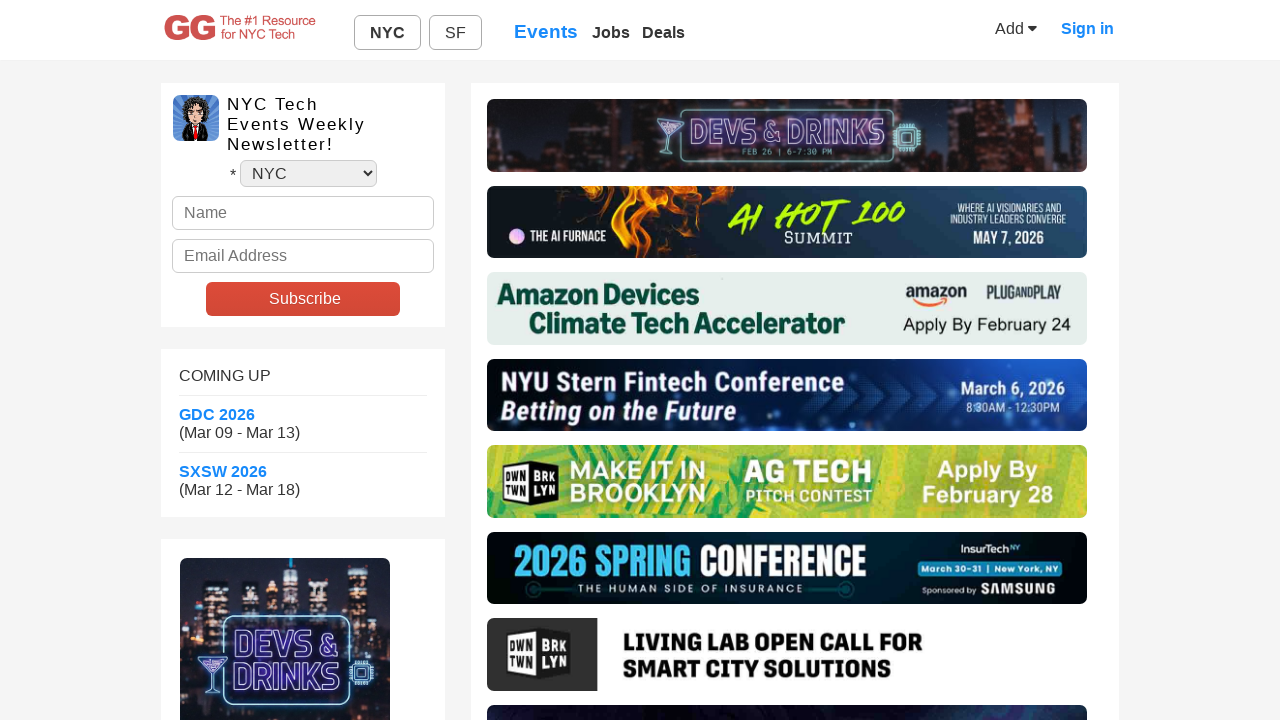

Verified page title is not empty - page loaded successfully
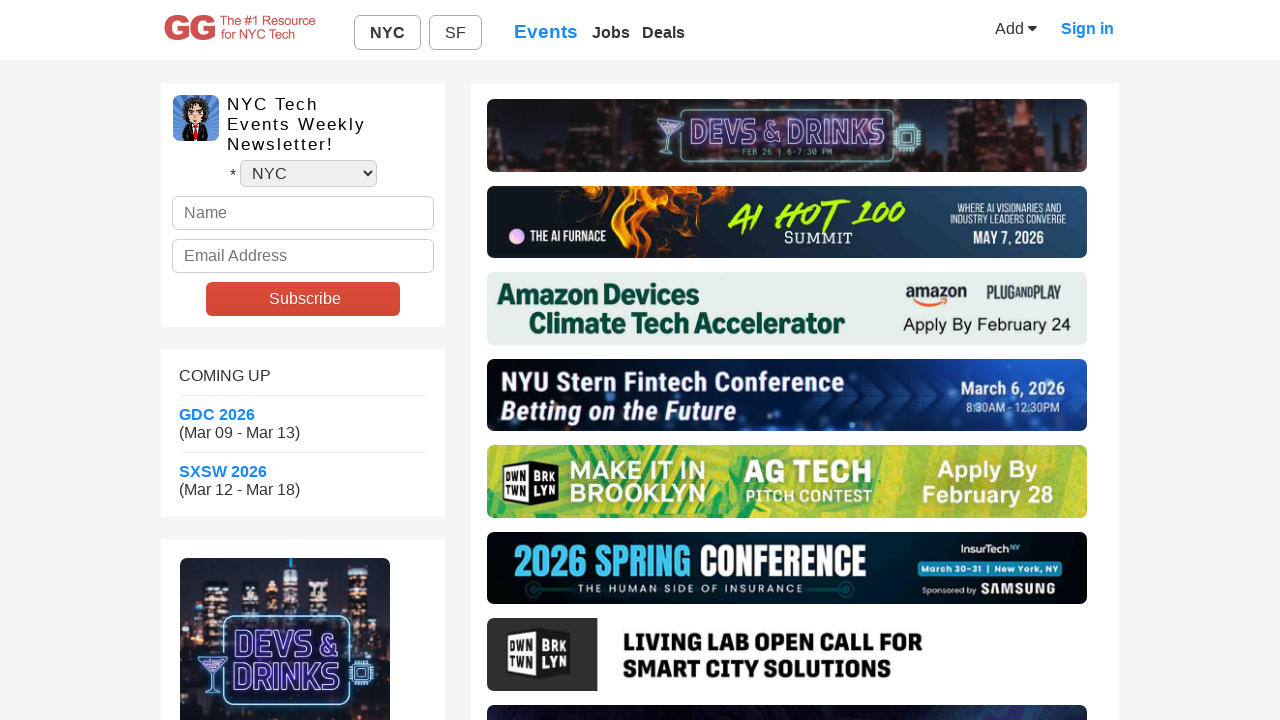

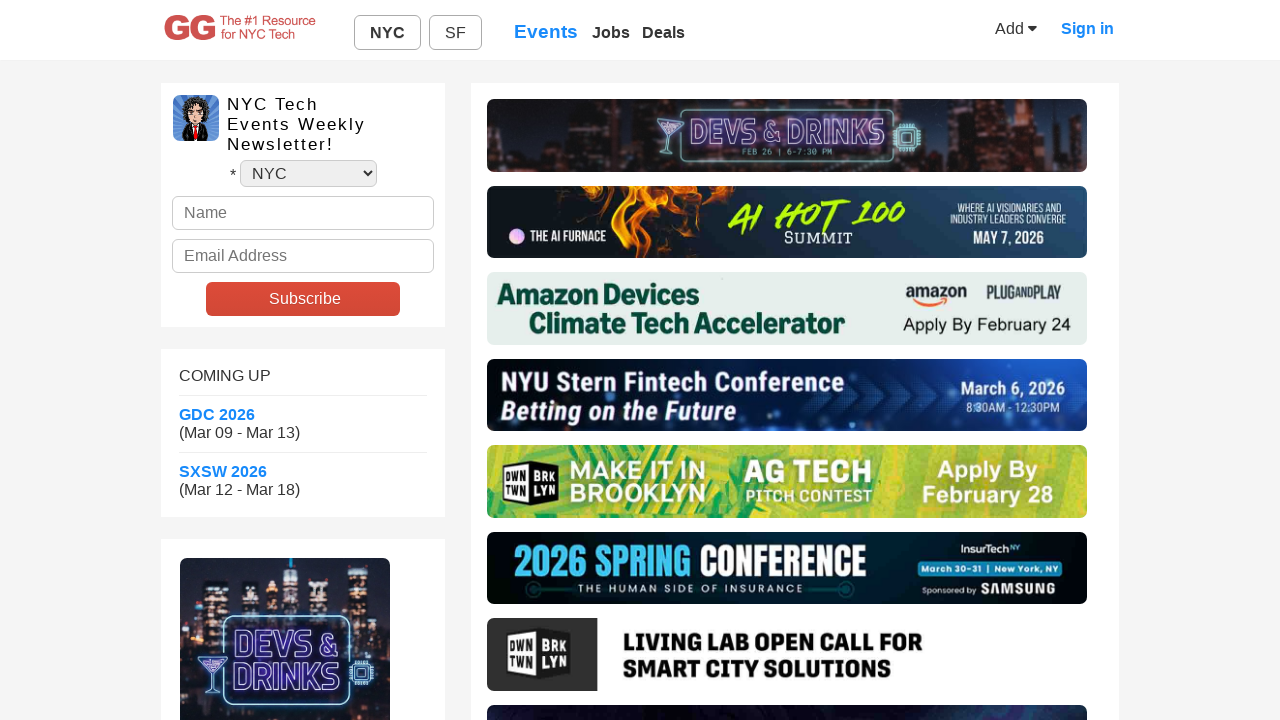